Tests iframe handling by switching to the second frame and clicking a button inside it

Starting URL: https://v1.training-support.net/selenium/iframes

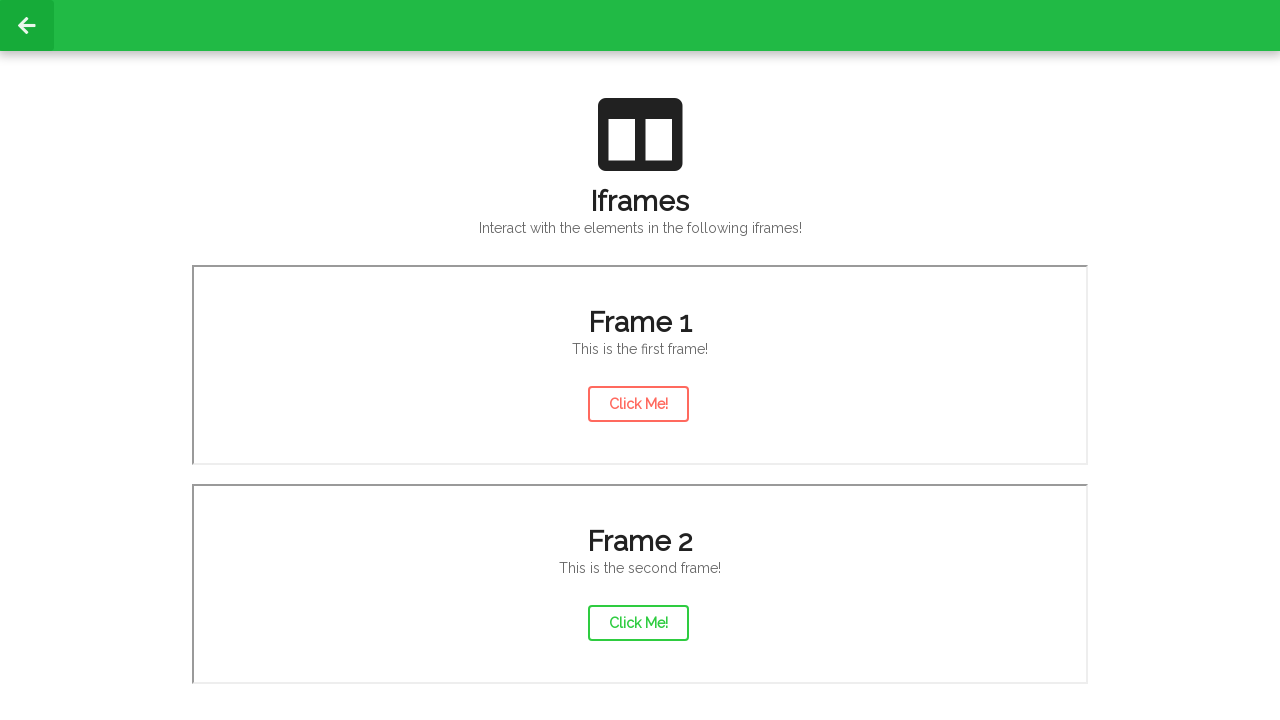

Located the second iframe with src='/selenium/frame2'
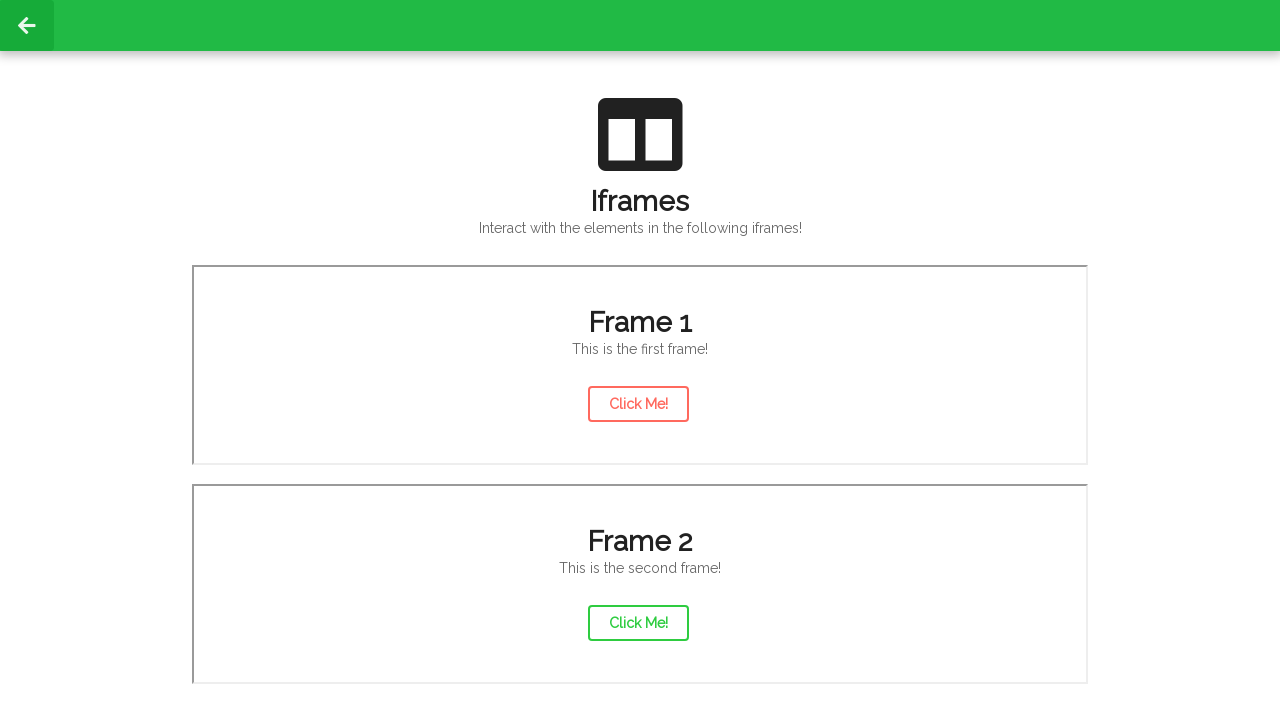

Clicked the action button inside the second iframe at (638, 623) on iframe[src='/selenium/frame2'] >> internal:control=enter-frame >> #actionButton
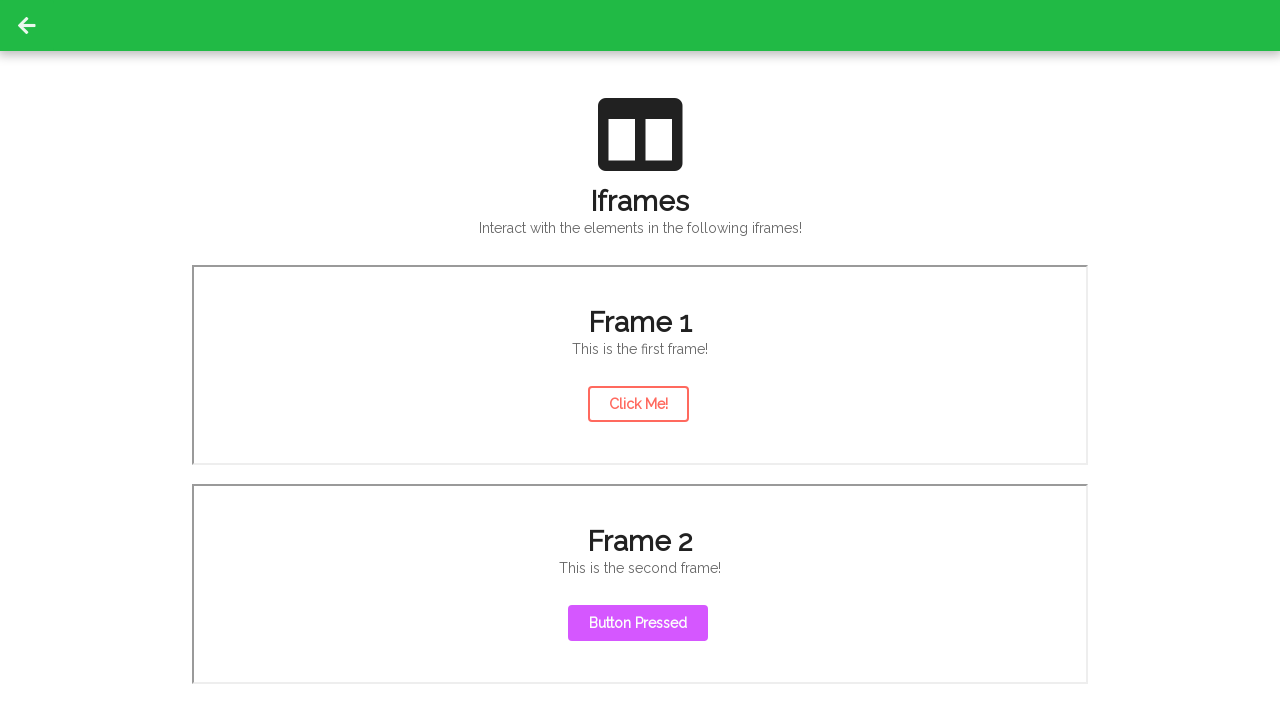

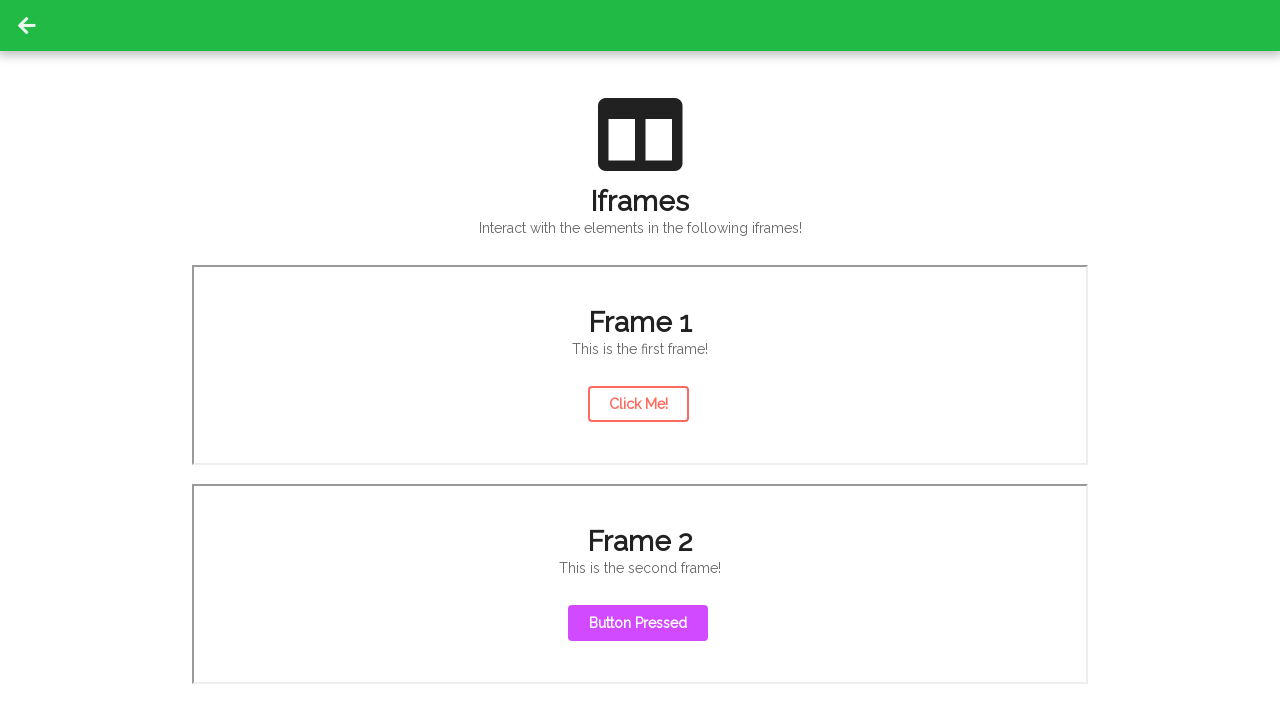